Tests that the browser back button works correctly with filter navigation.

Starting URL: https://demo.playwright.dev/todomvc

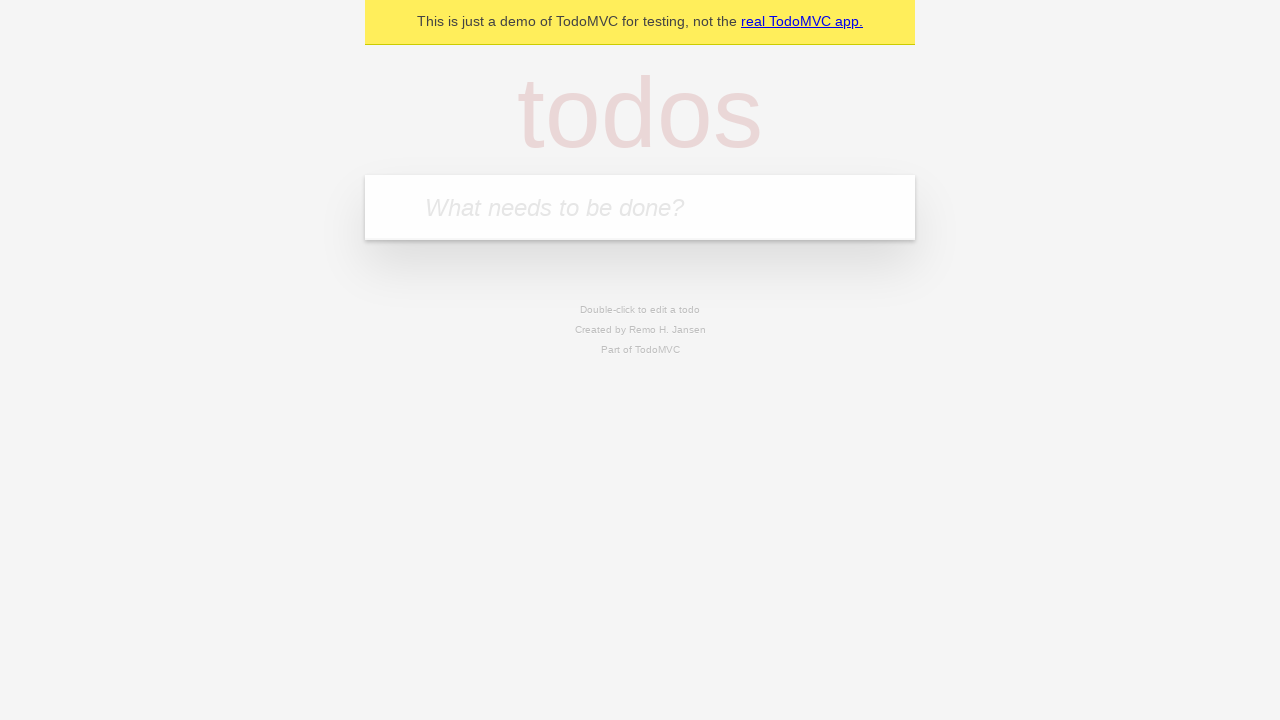

Filled todo input with 'buy some cheese' on internal:attr=[placeholder="What needs to be done?"i]
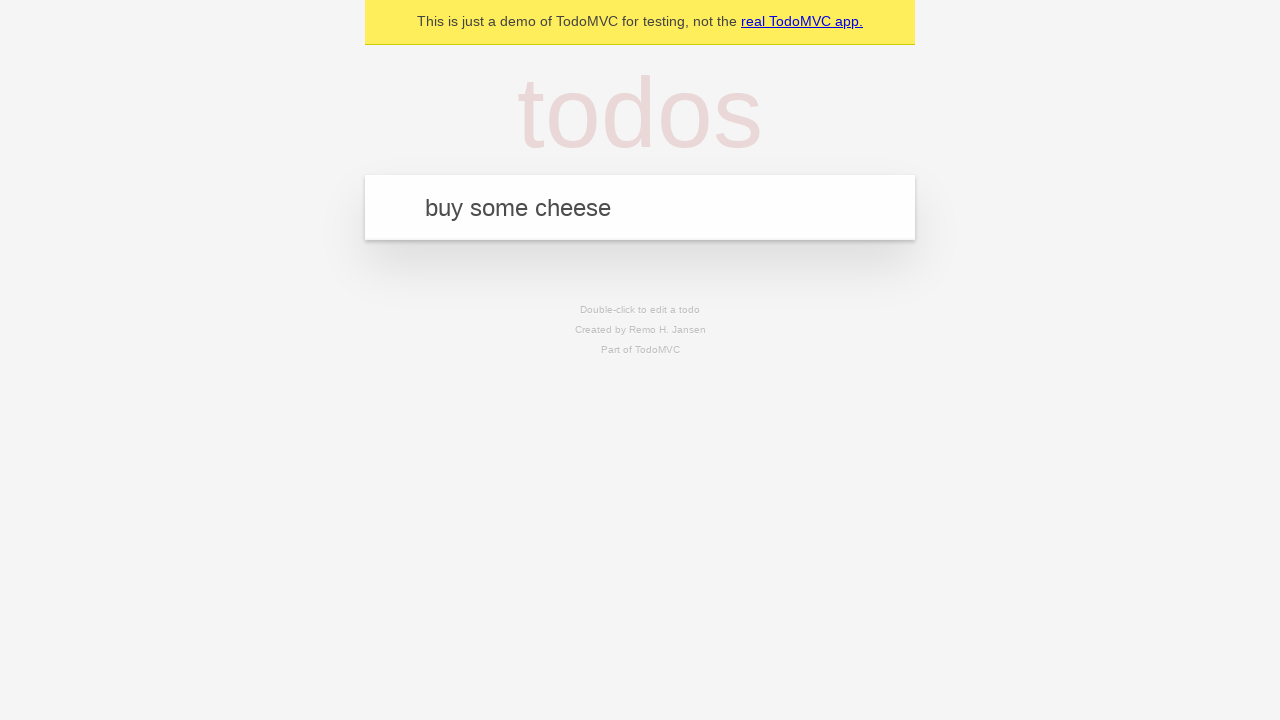

Pressed Enter to add first todo on internal:attr=[placeholder="What needs to be done?"i]
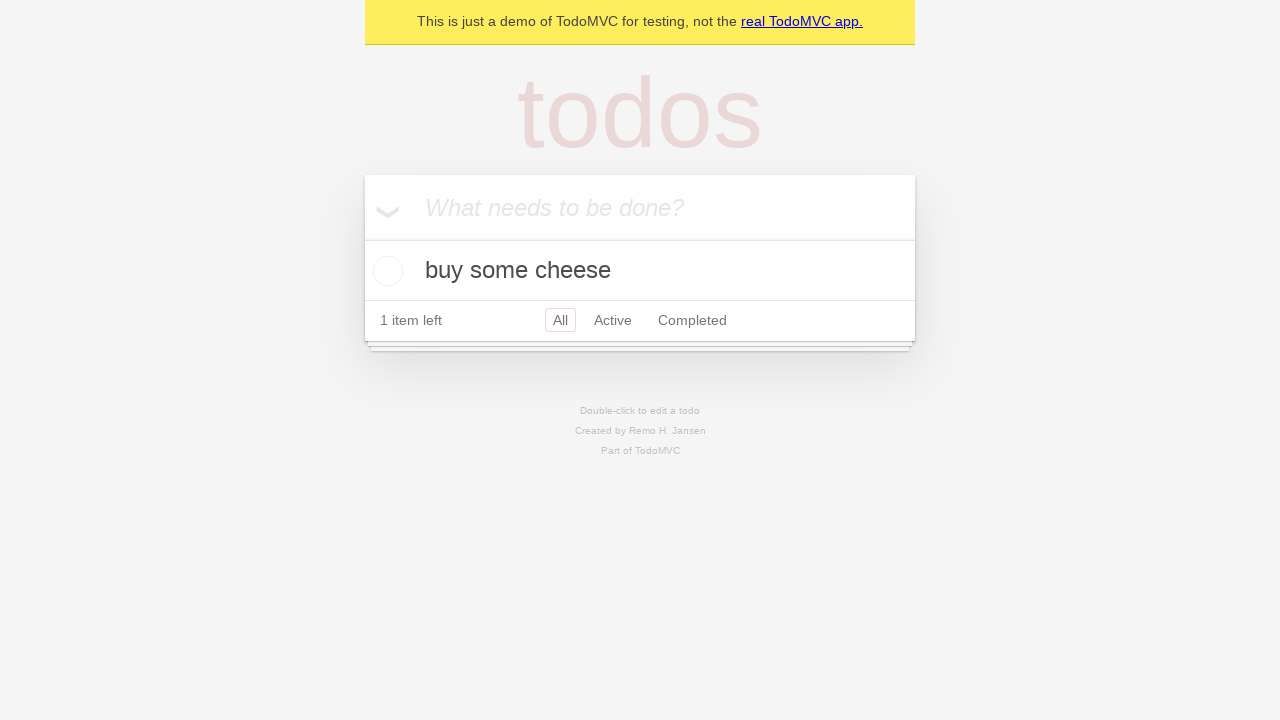

Filled todo input with 'feed the cat' on internal:attr=[placeholder="What needs to be done?"i]
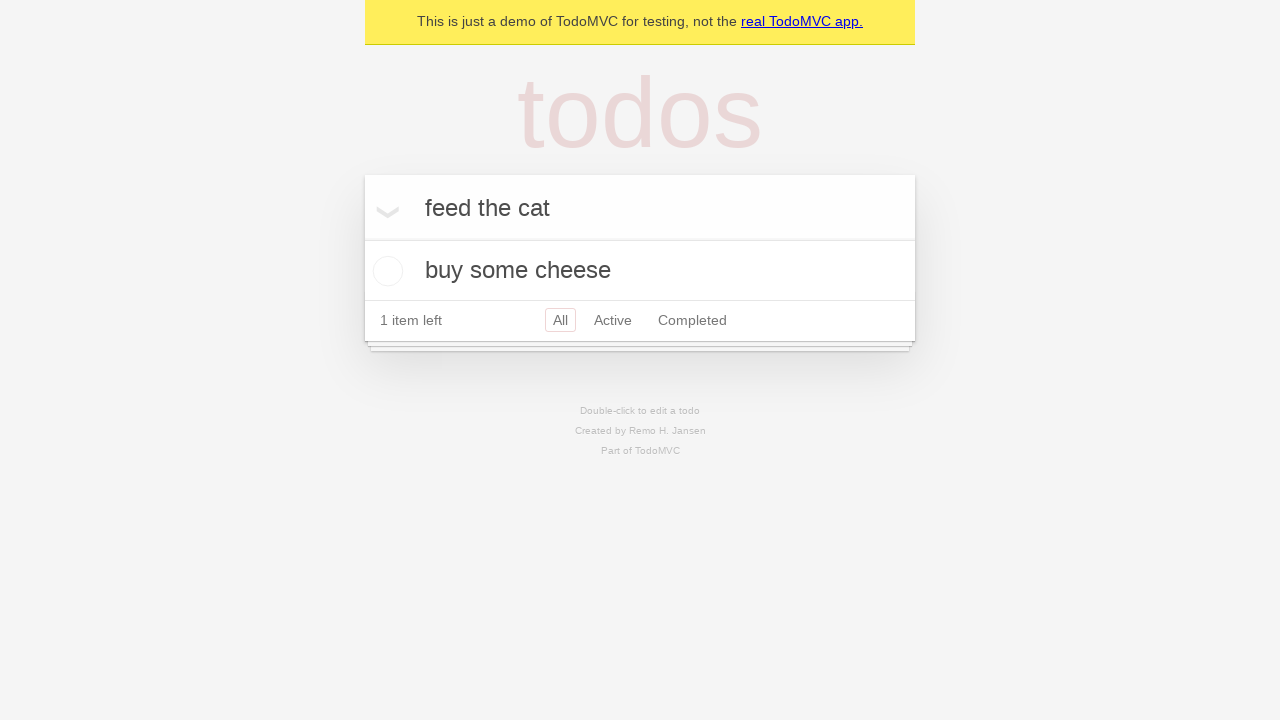

Pressed Enter to add second todo on internal:attr=[placeholder="What needs to be done?"i]
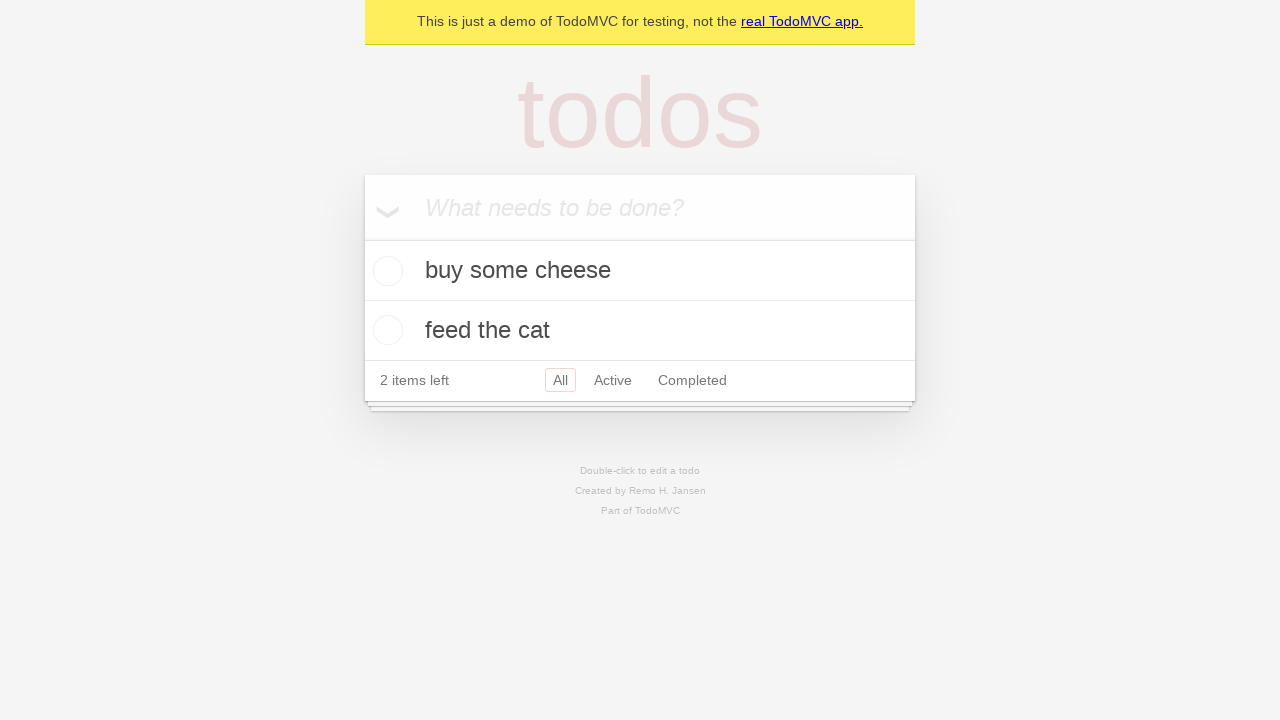

Filled todo input with 'book a doctors appointment' on internal:attr=[placeholder="What needs to be done?"i]
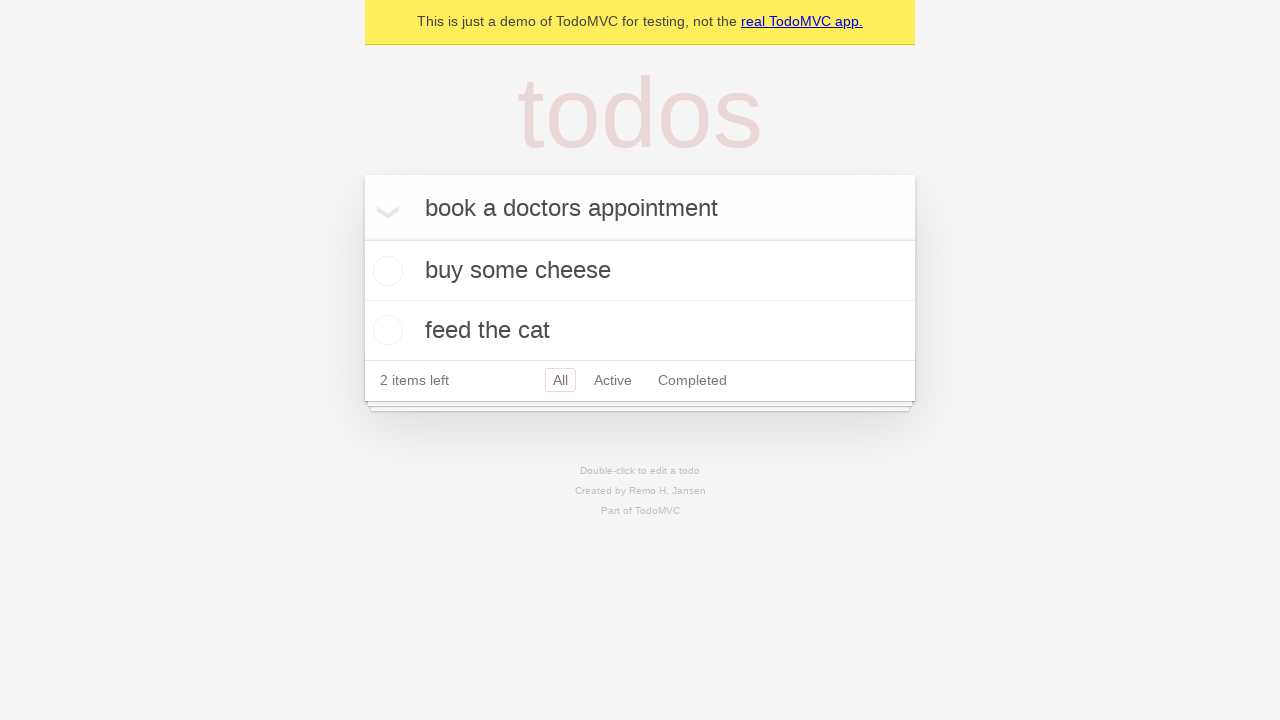

Pressed Enter to add third todo on internal:attr=[placeholder="What needs to be done?"i]
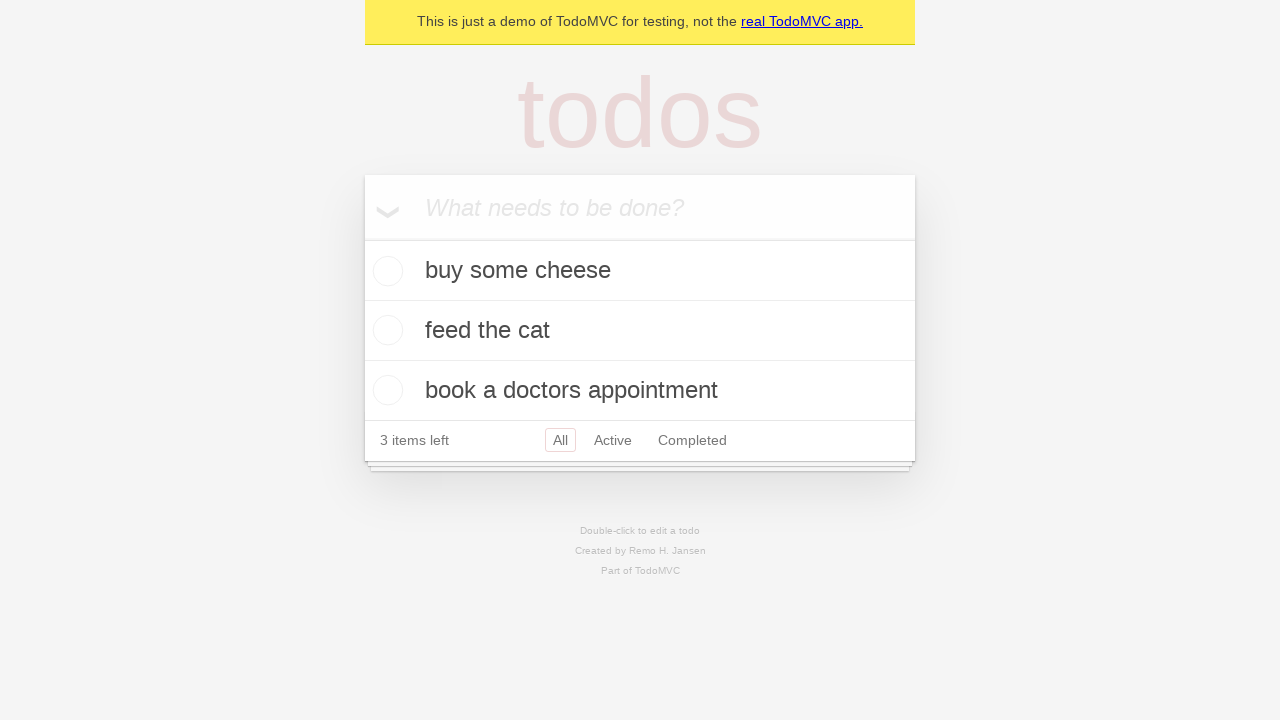

Waited for all 3 todos to appear
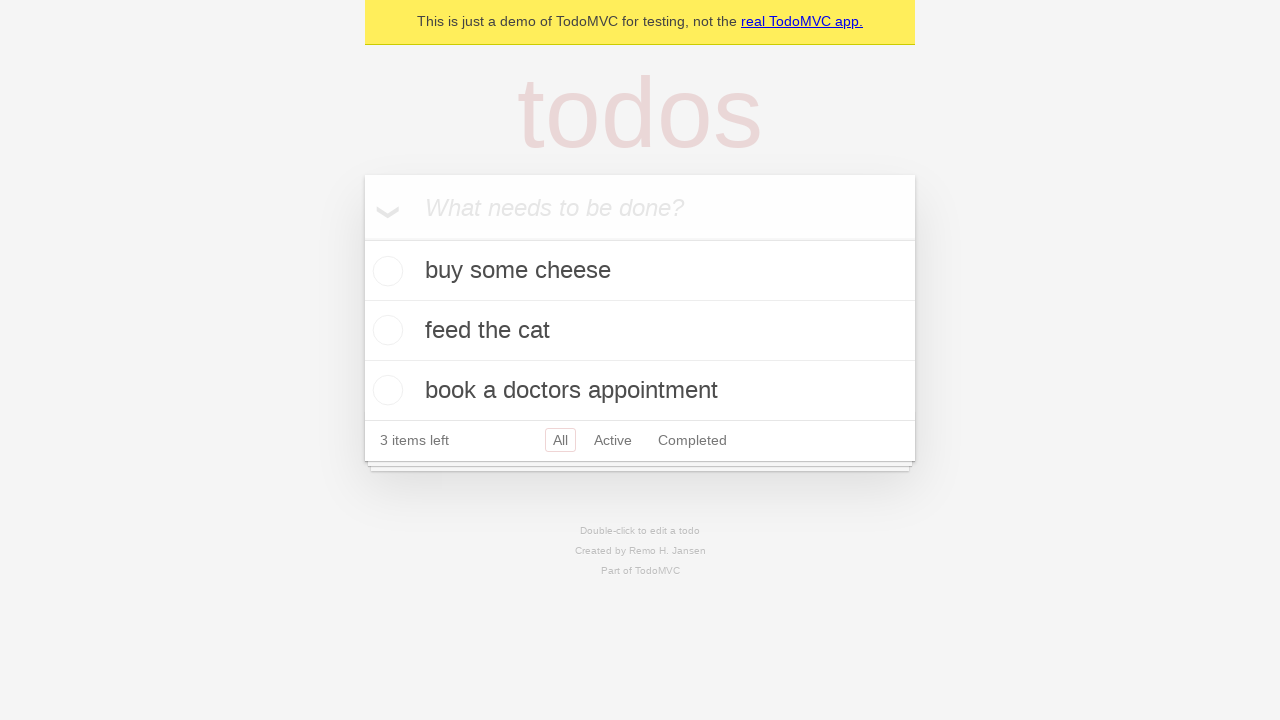

Checked the second todo item at (385, 330) on internal:testid=[data-testid="todo-item"s] >> nth=1 >> internal:role=checkbox
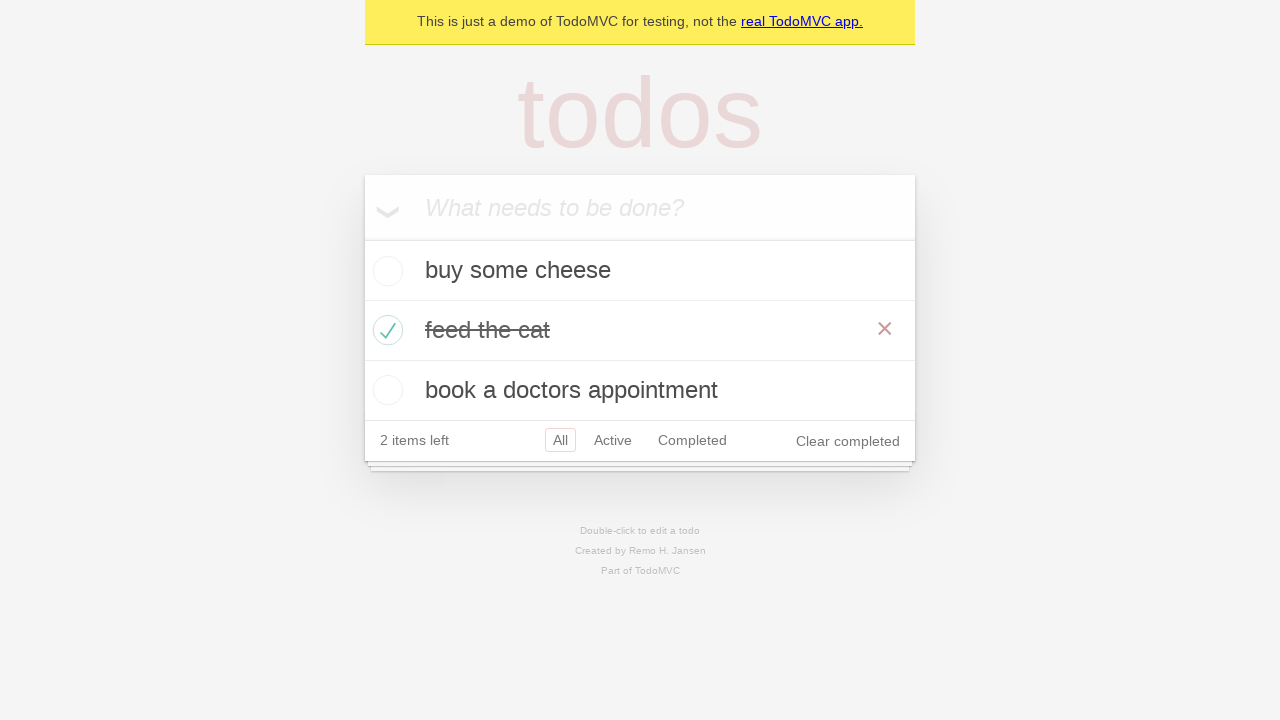

Clicked 'All' filter link at (560, 440) on internal:role=link[name="All"i]
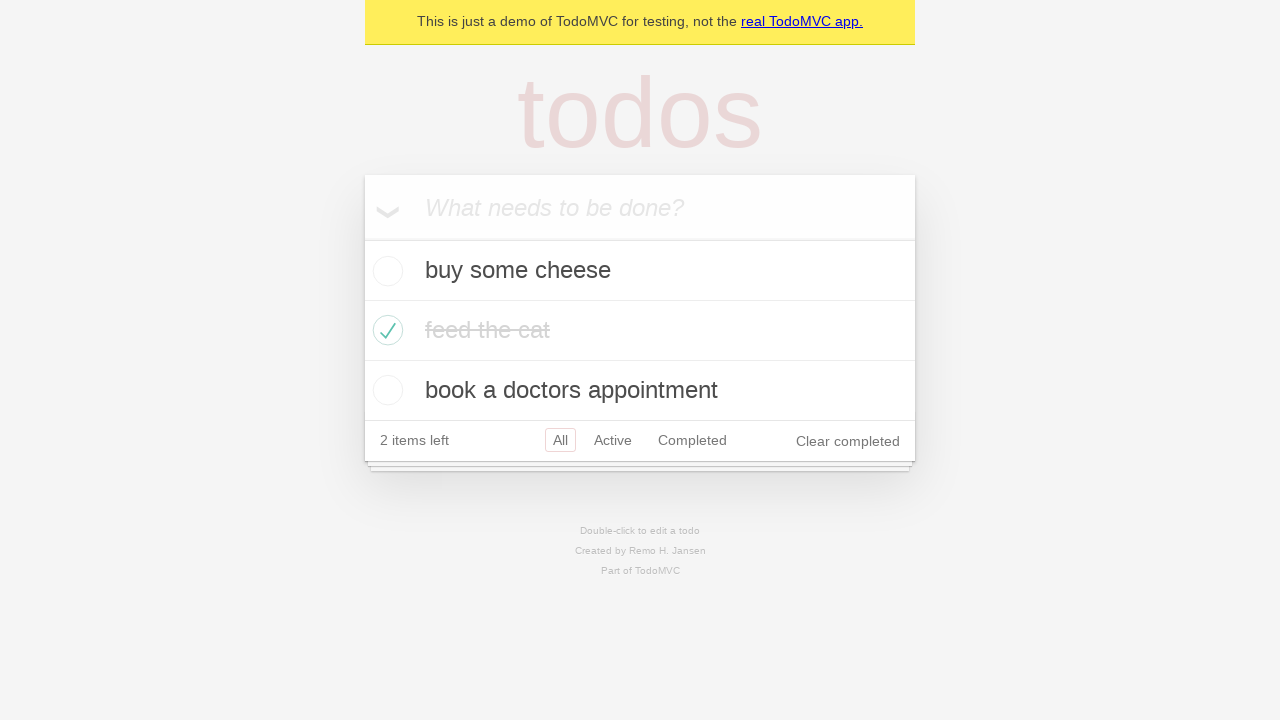

Clicked 'Active' filter link at (613, 440) on internal:role=link[name="Active"i]
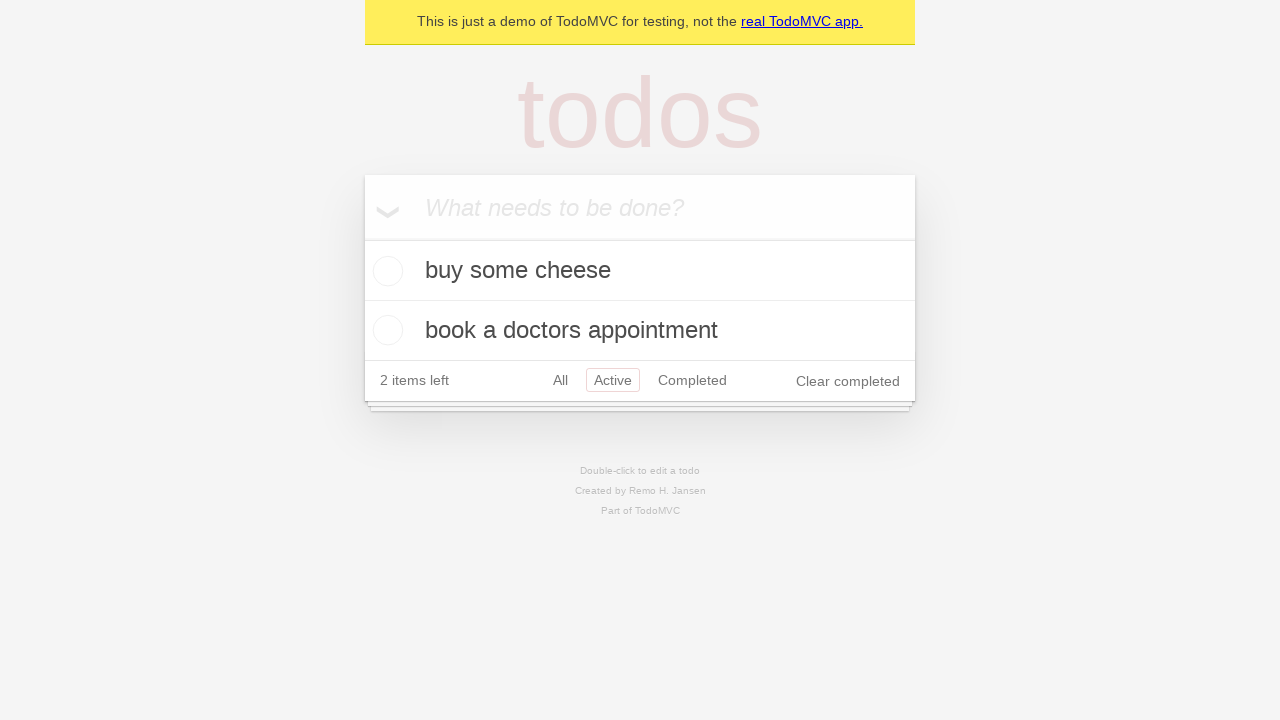

Clicked 'Completed' filter link at (692, 380) on internal:role=link[name="Completed"i]
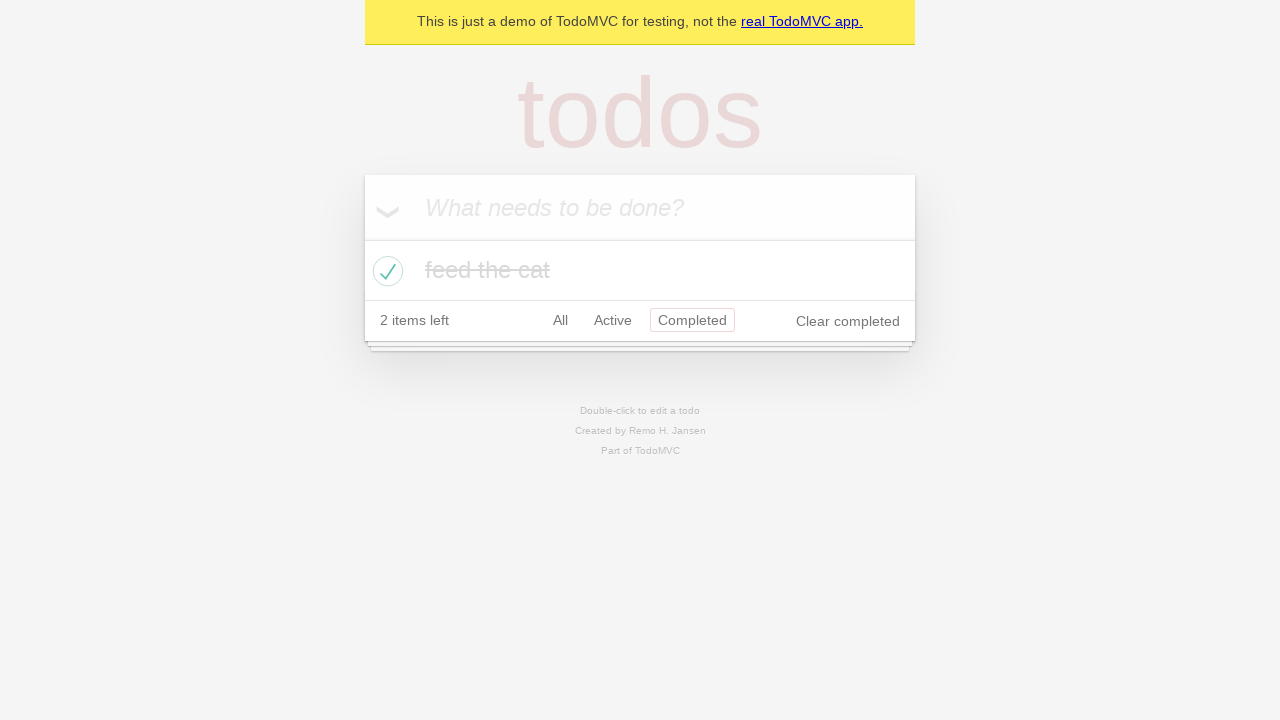

Navigated back using browser back button
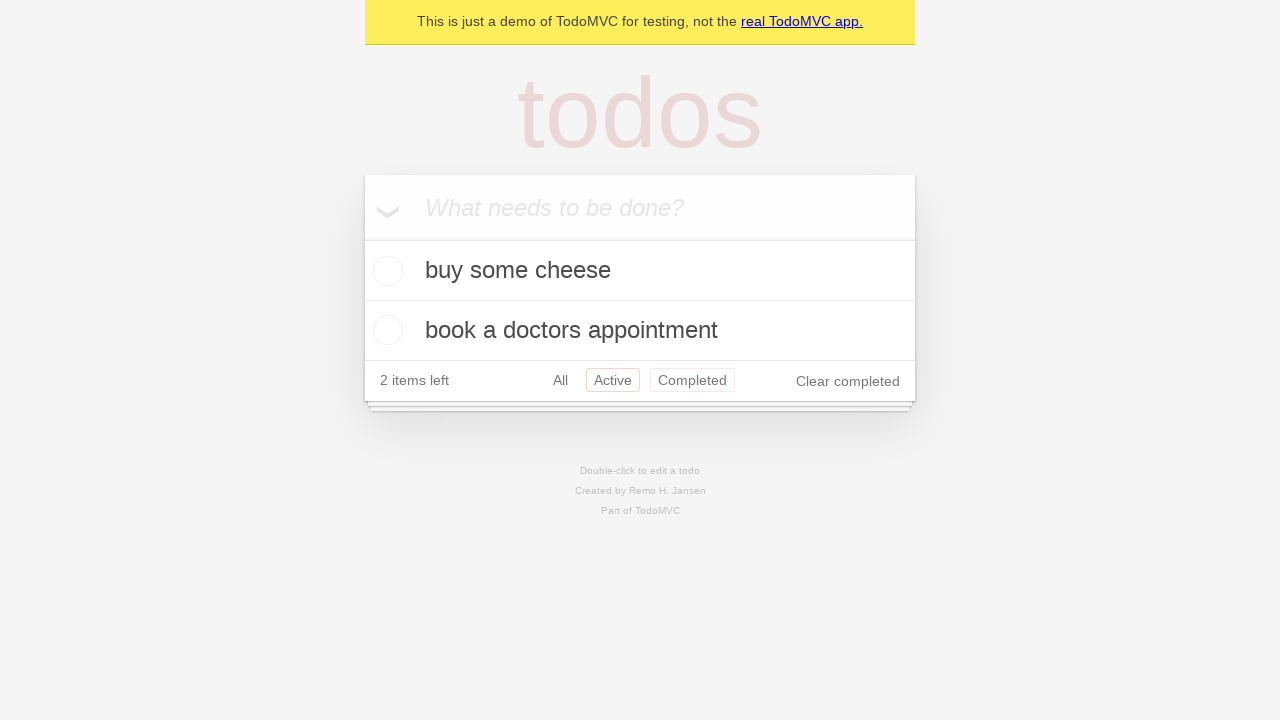

Navigated back again using browser back button
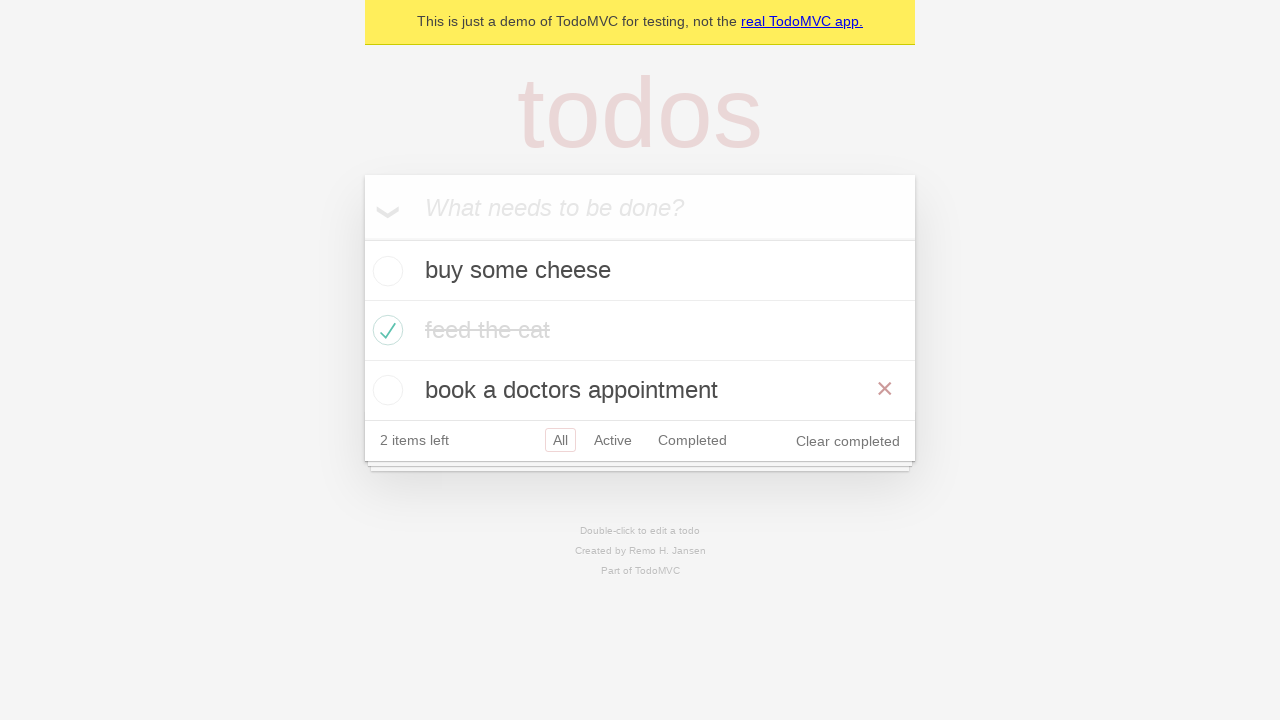

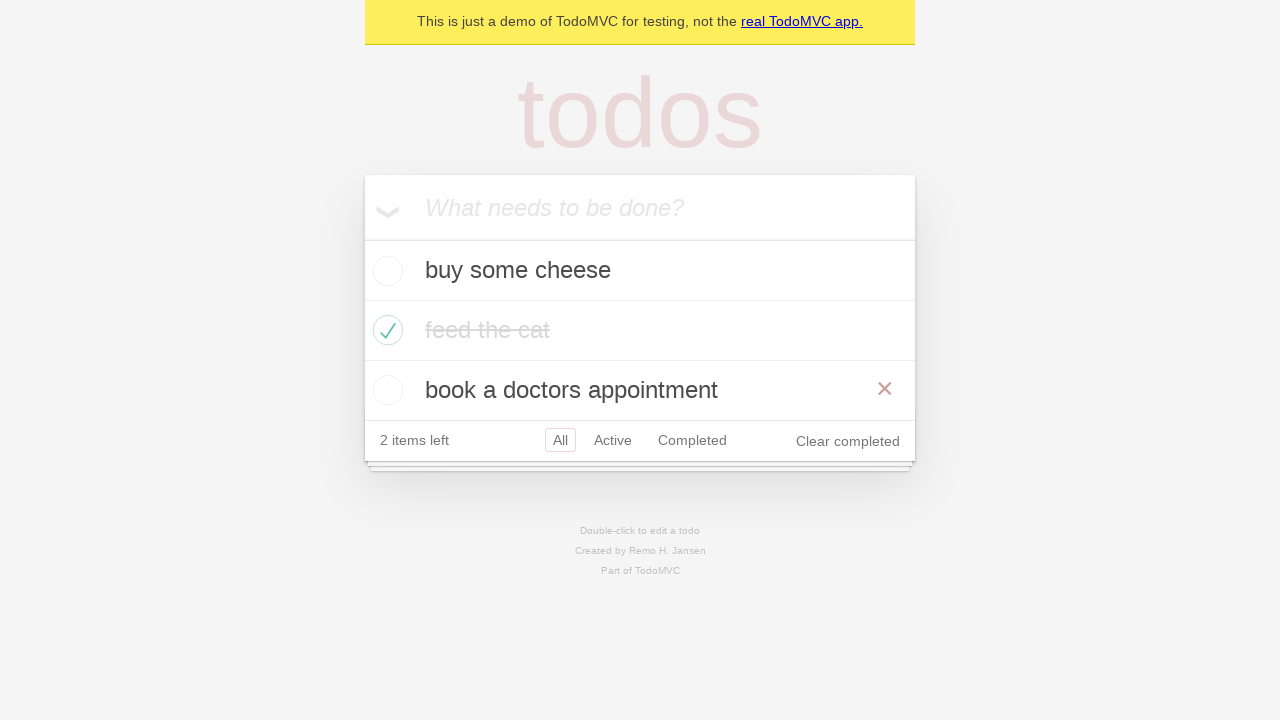